Tests slider interaction by dragging the volume slider to 25% position

Starting URL: https://training-support.net/webelements/sliders

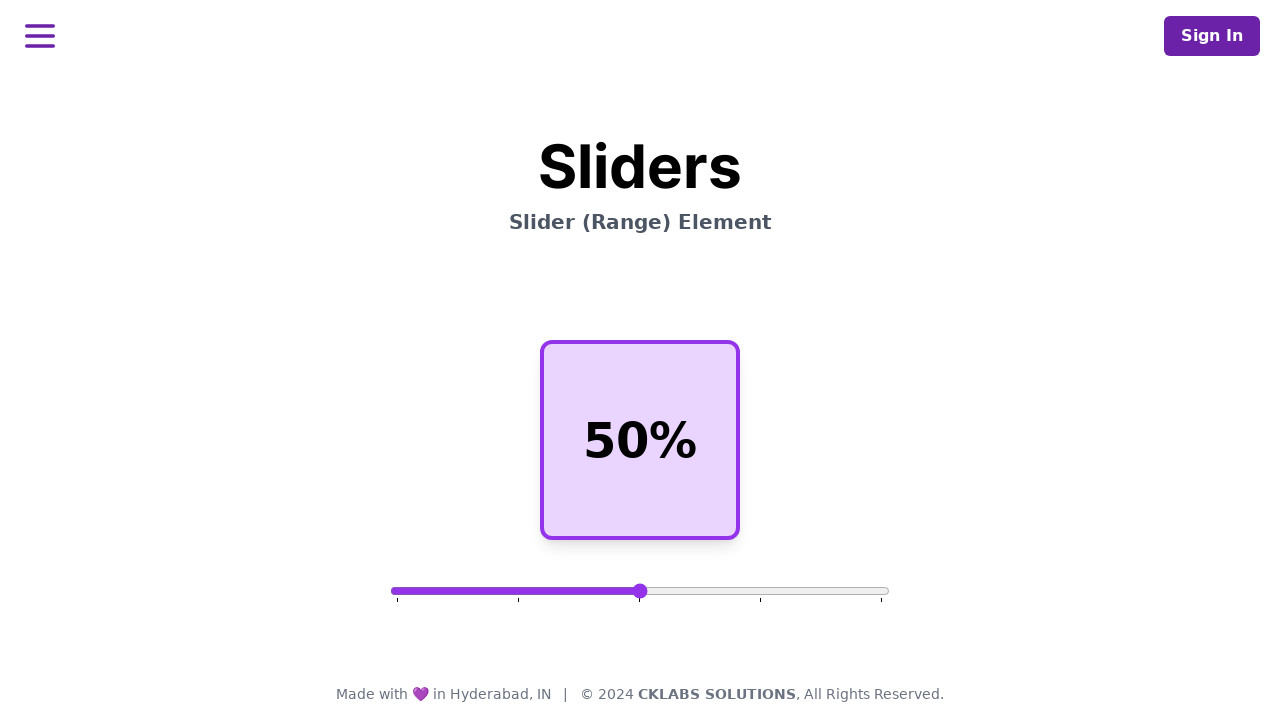

Waited for volume slider element to be present
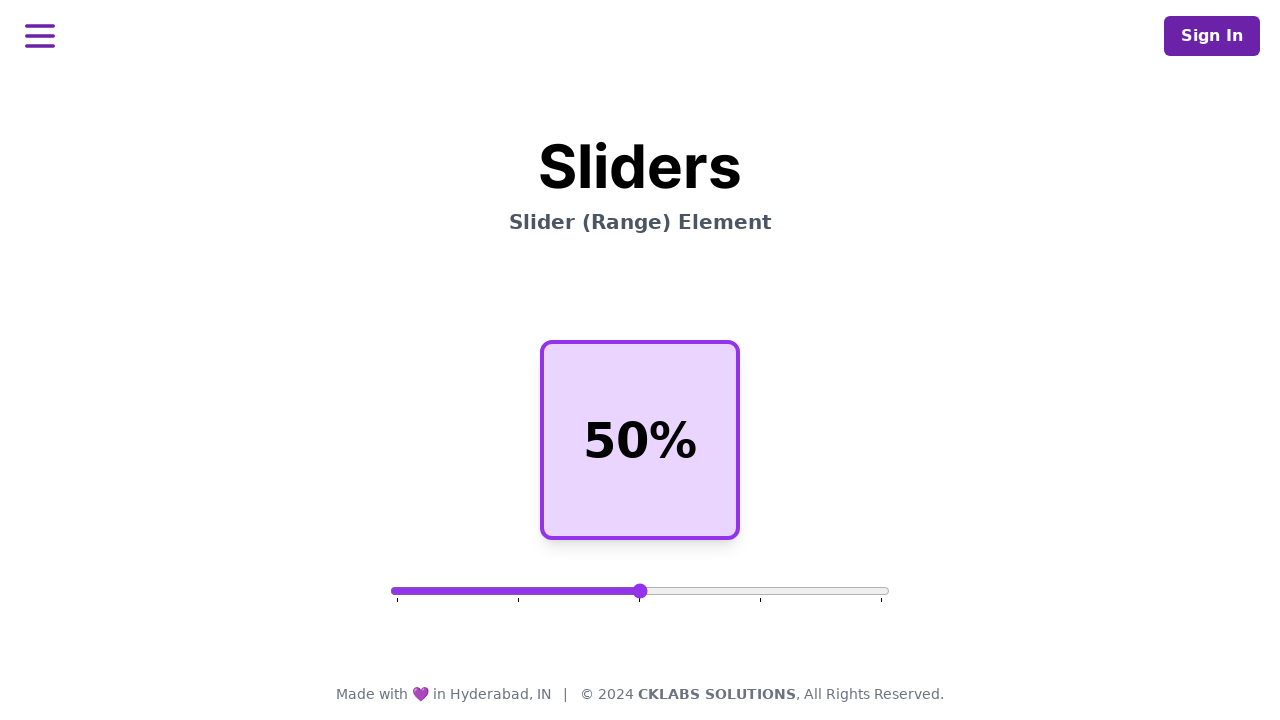

Located the volume slider element
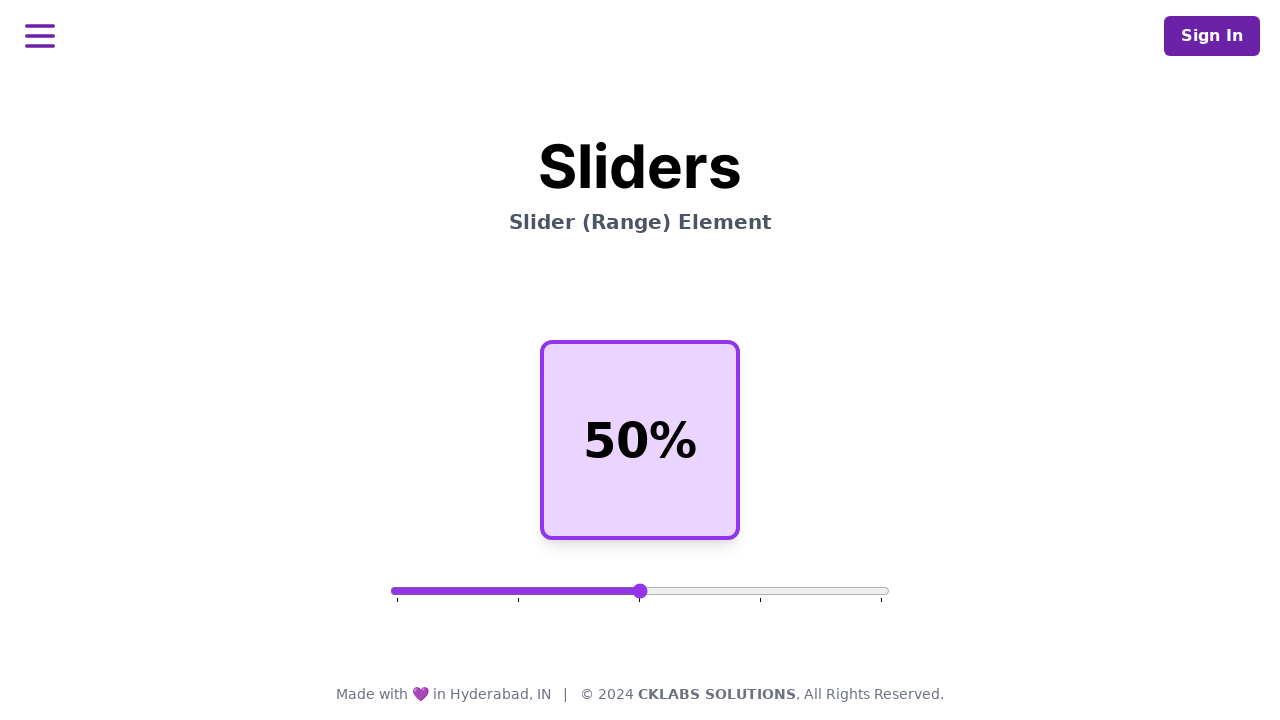

Set slider value to 25%
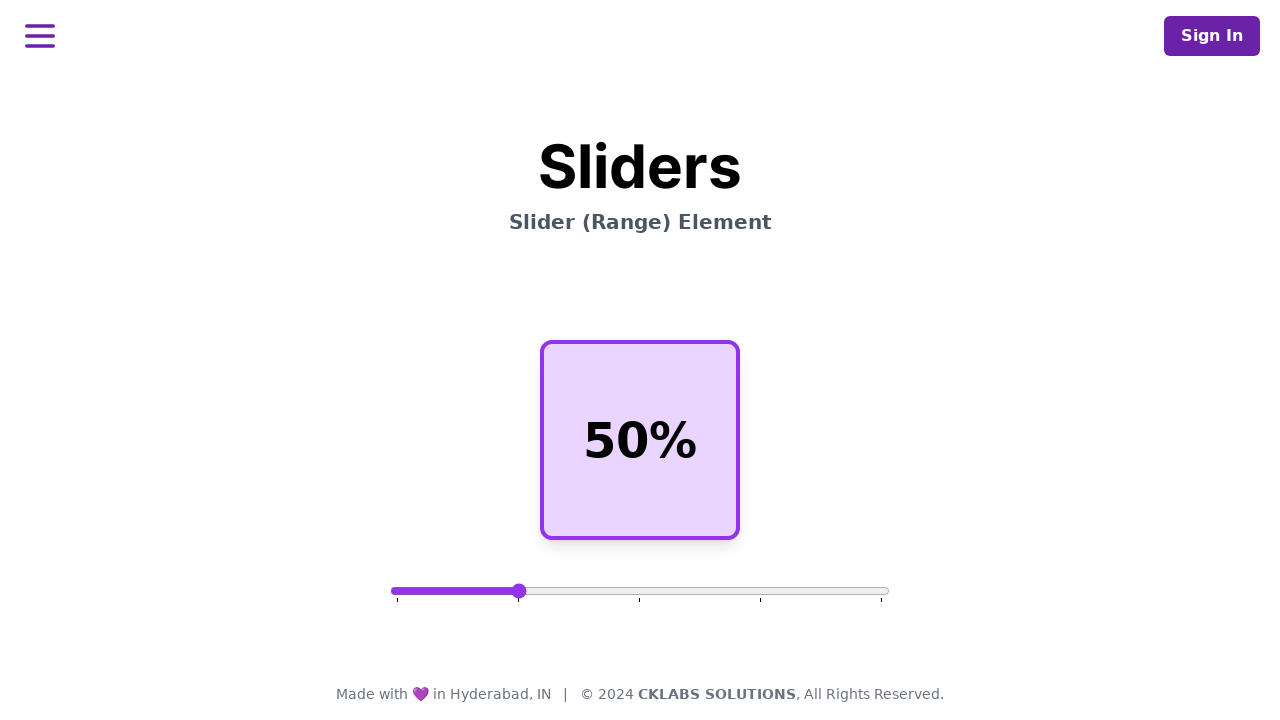

Dispatched input event on slider
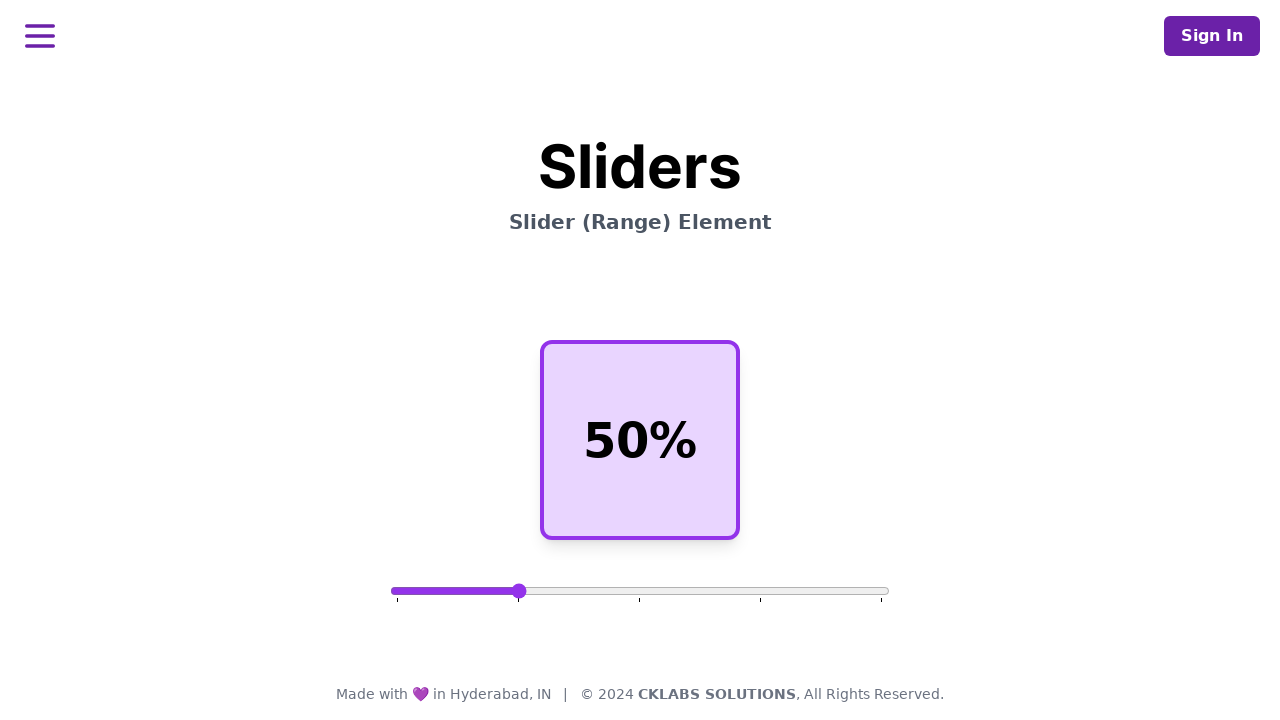

Dispatched change event on slider to complete interaction
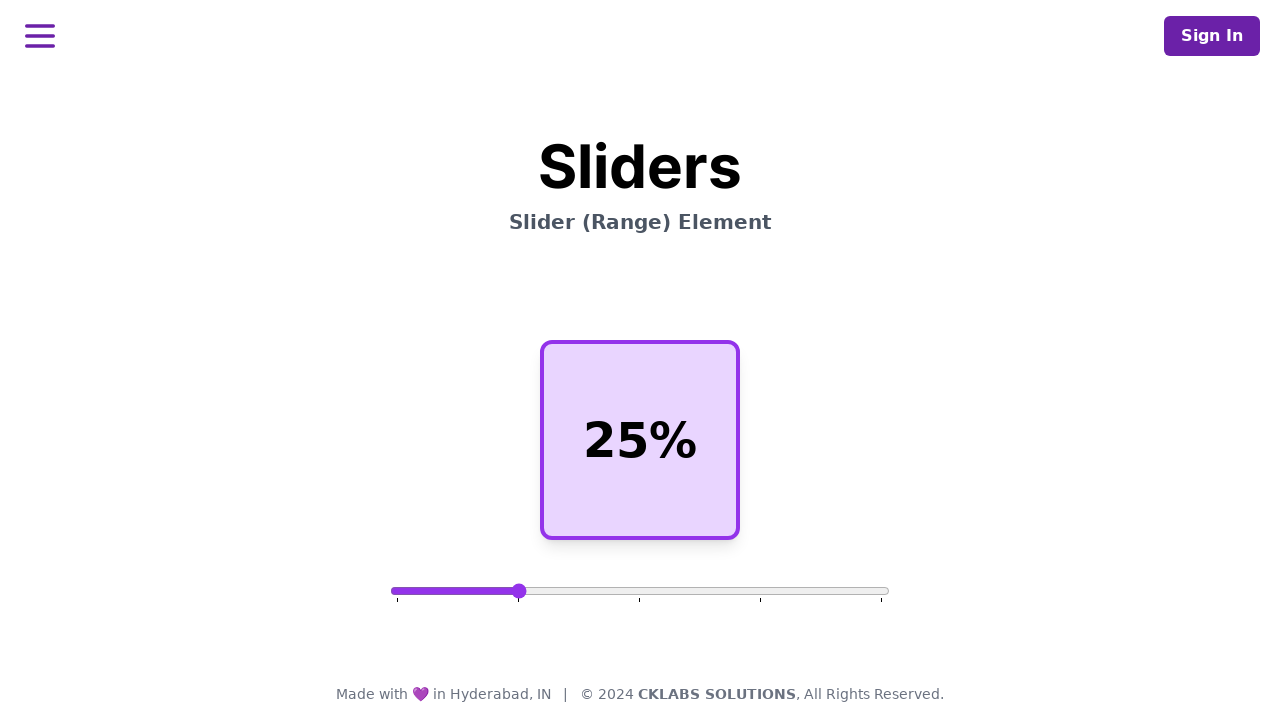

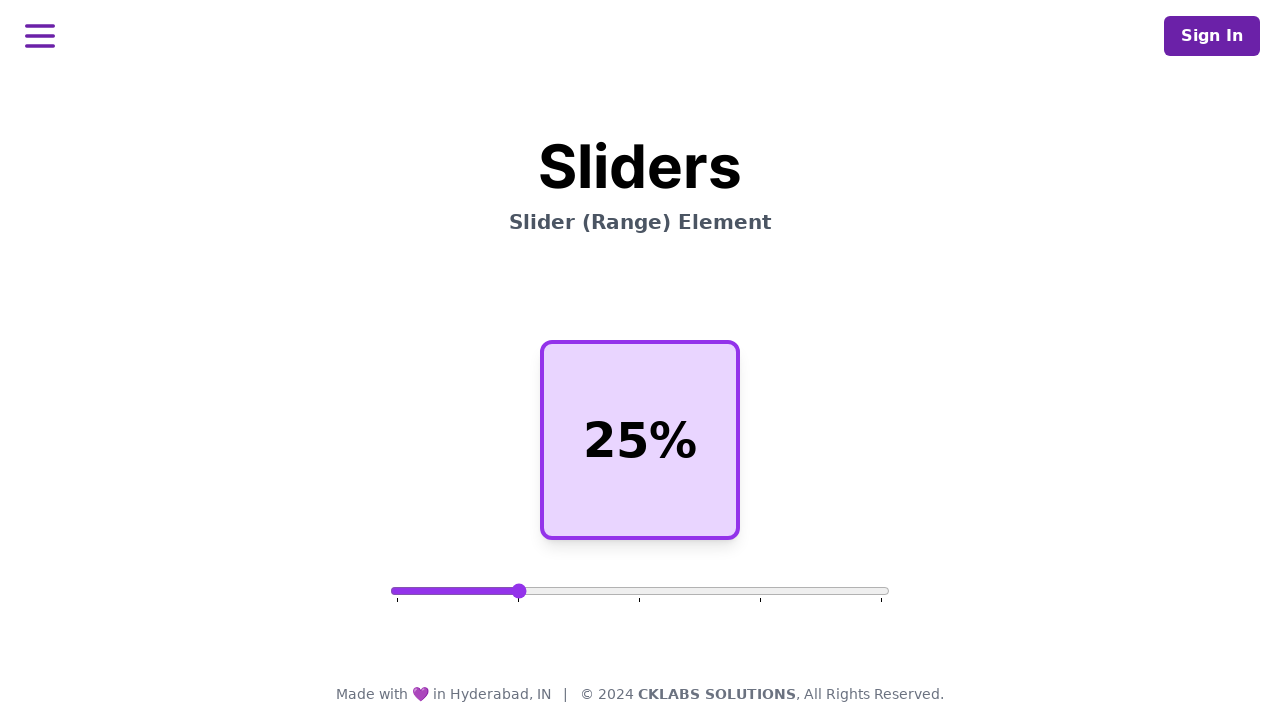